Tests deleting todo items by hovering and clicking the delete button

Starting URL: https://todomvc.com/examples/react/dist/

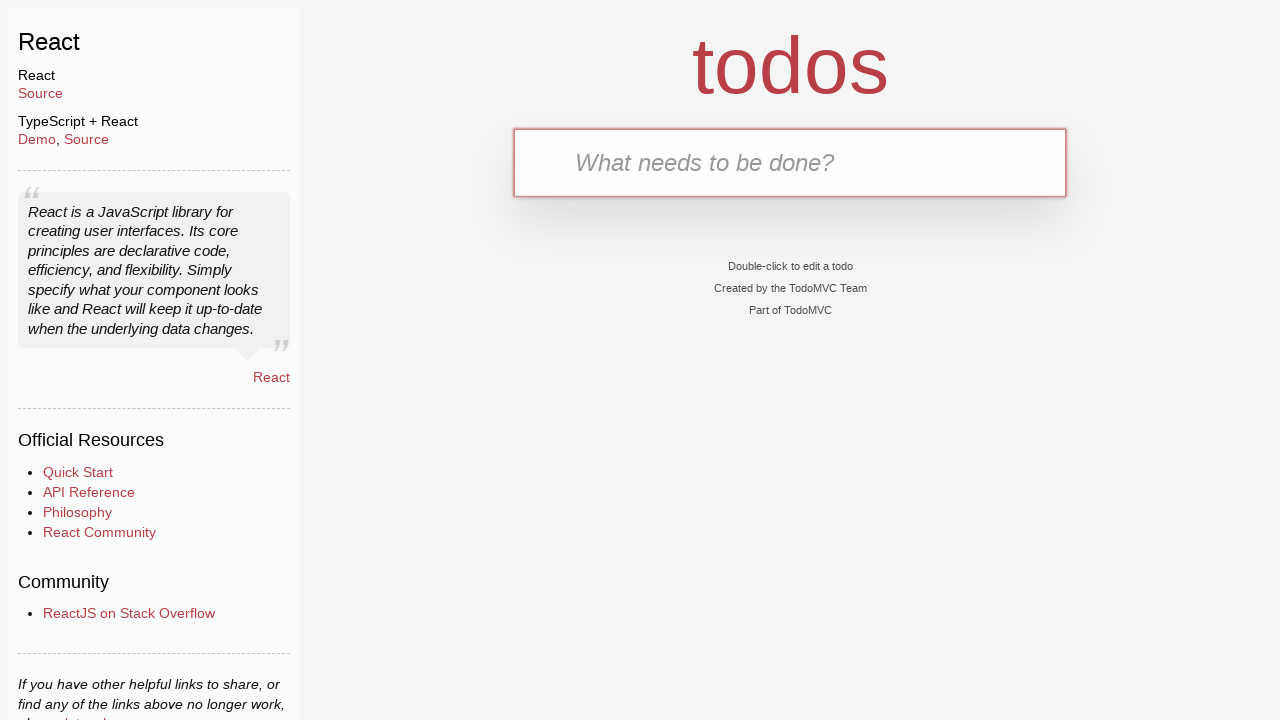

Waited for new todo input to be visible
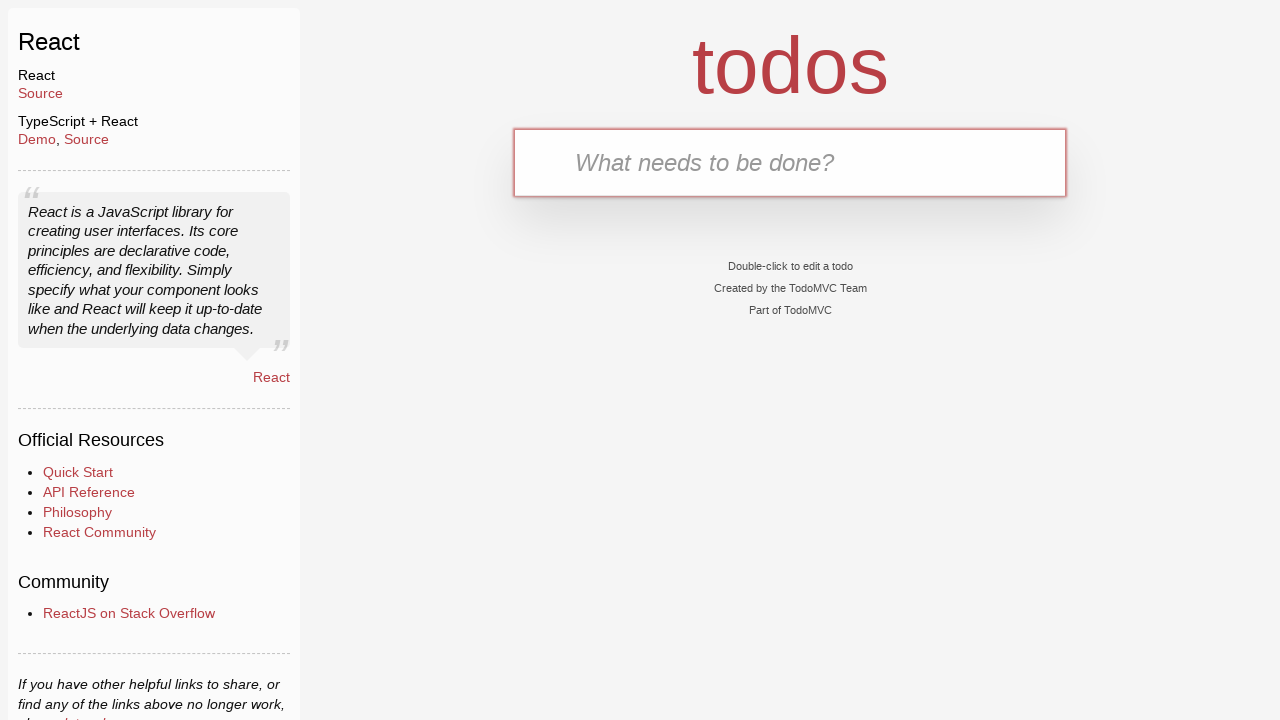

Filled new todo input with 'aaa' on input.new-todo
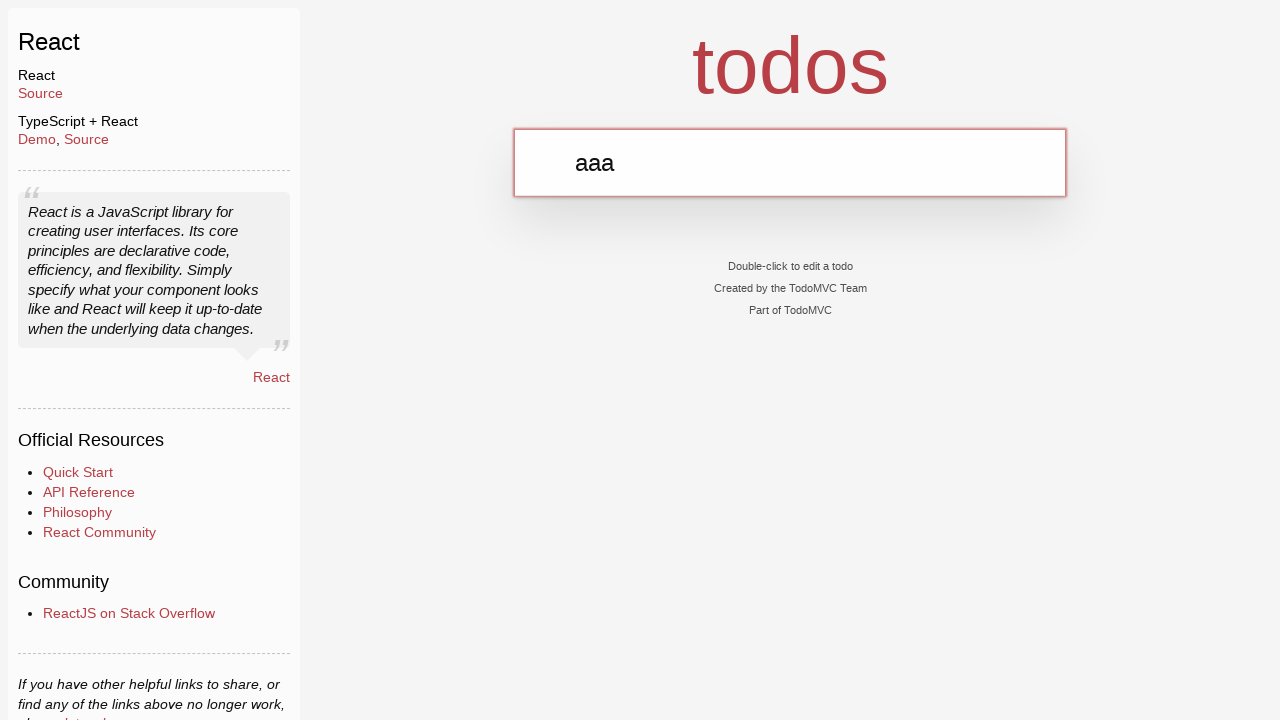

Pressed Enter to create first todo item on input.new-todo
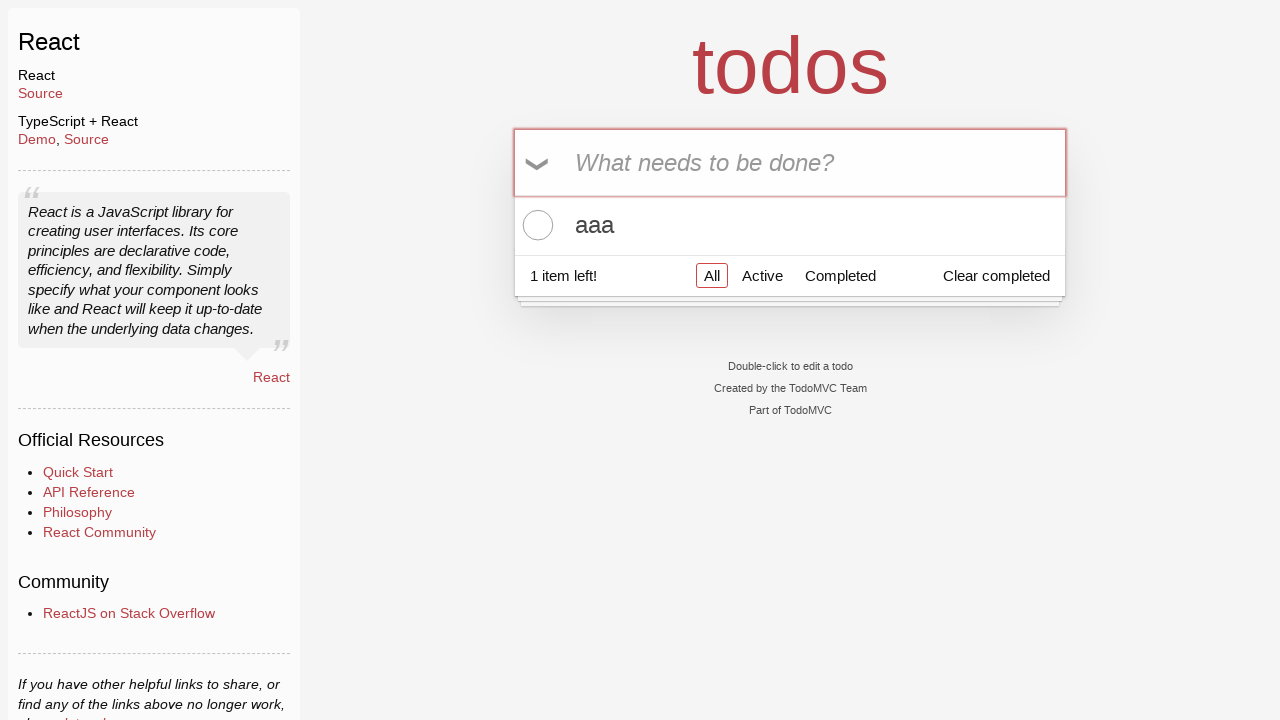

Filled new todo input with 'bbb' on input.new-todo
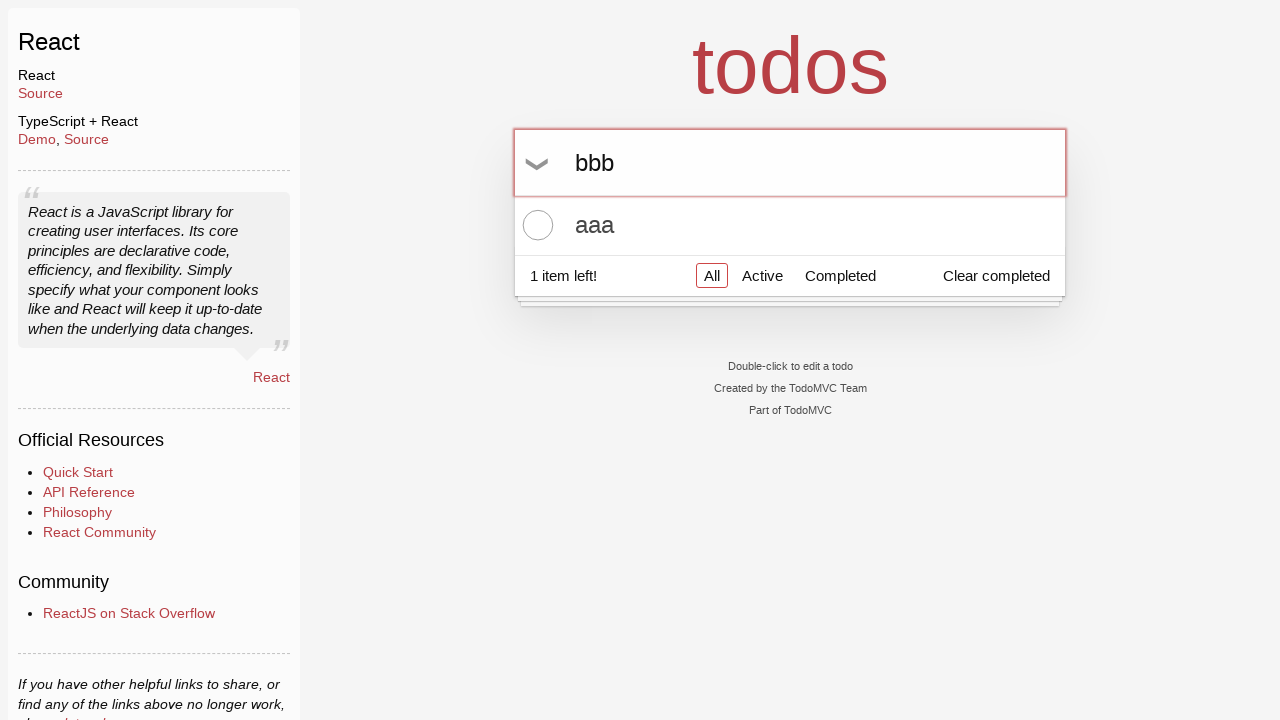

Pressed Enter to create second todo item on input.new-todo
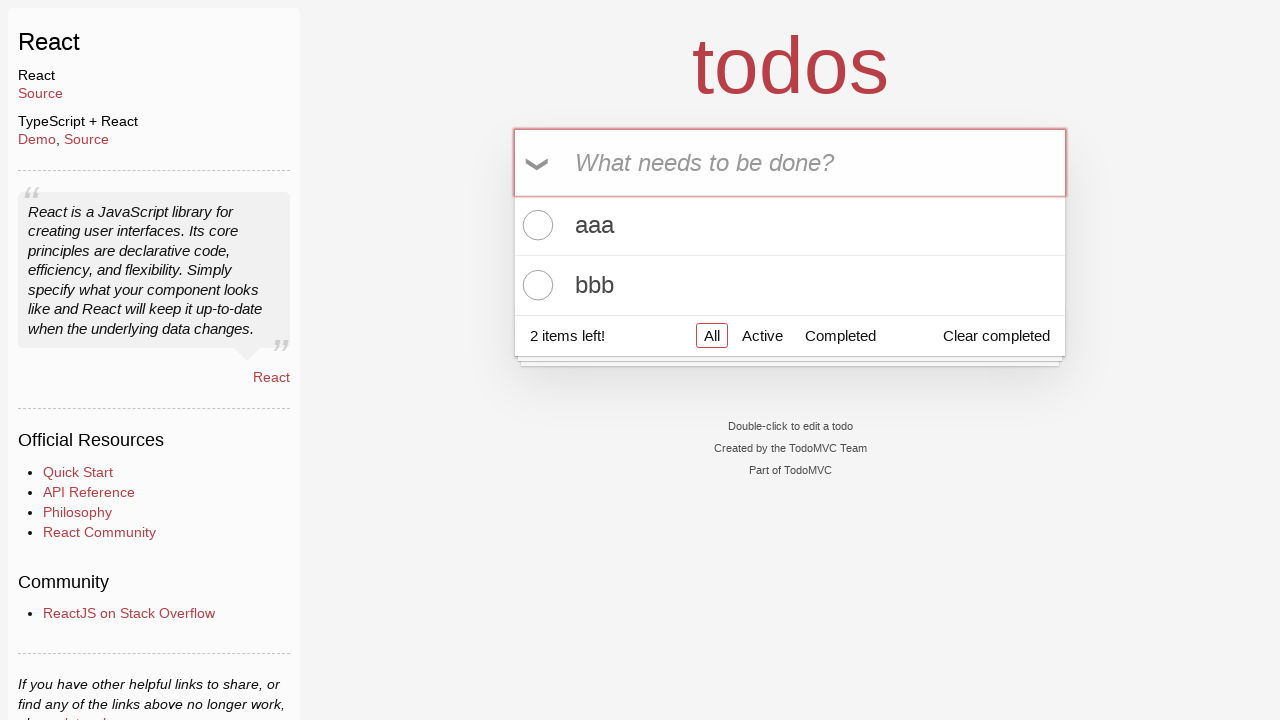

Waited for todo count display to be visible
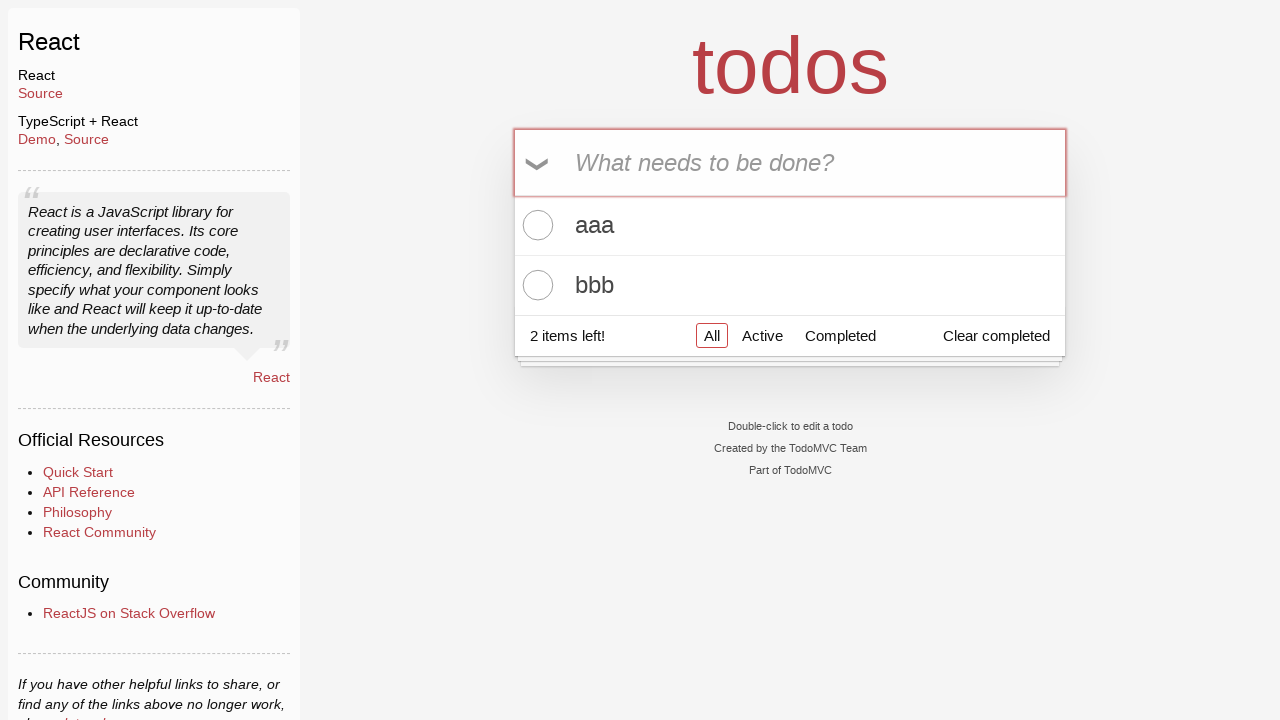

Verified that 2 items are left in the todo list
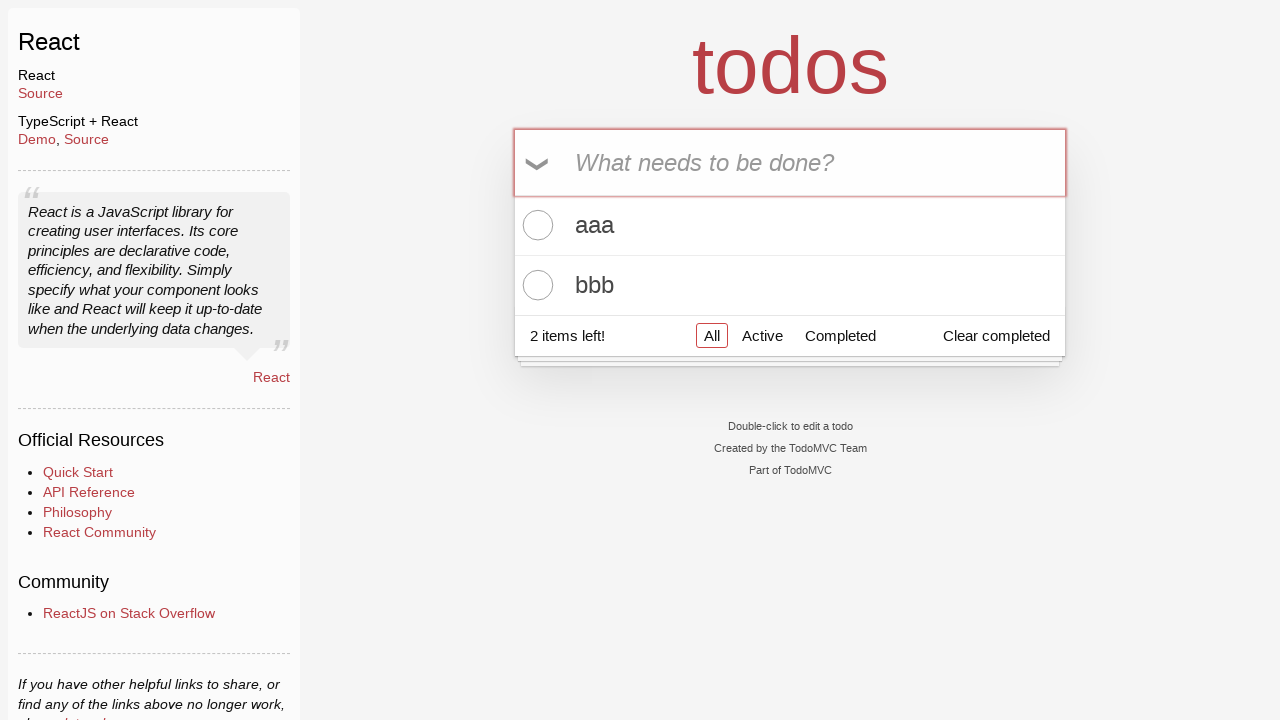

Hovered over first todo item 'aaa' at (790, 226) on xpath=//li[.//label[contains(text(), 'aaa')]]
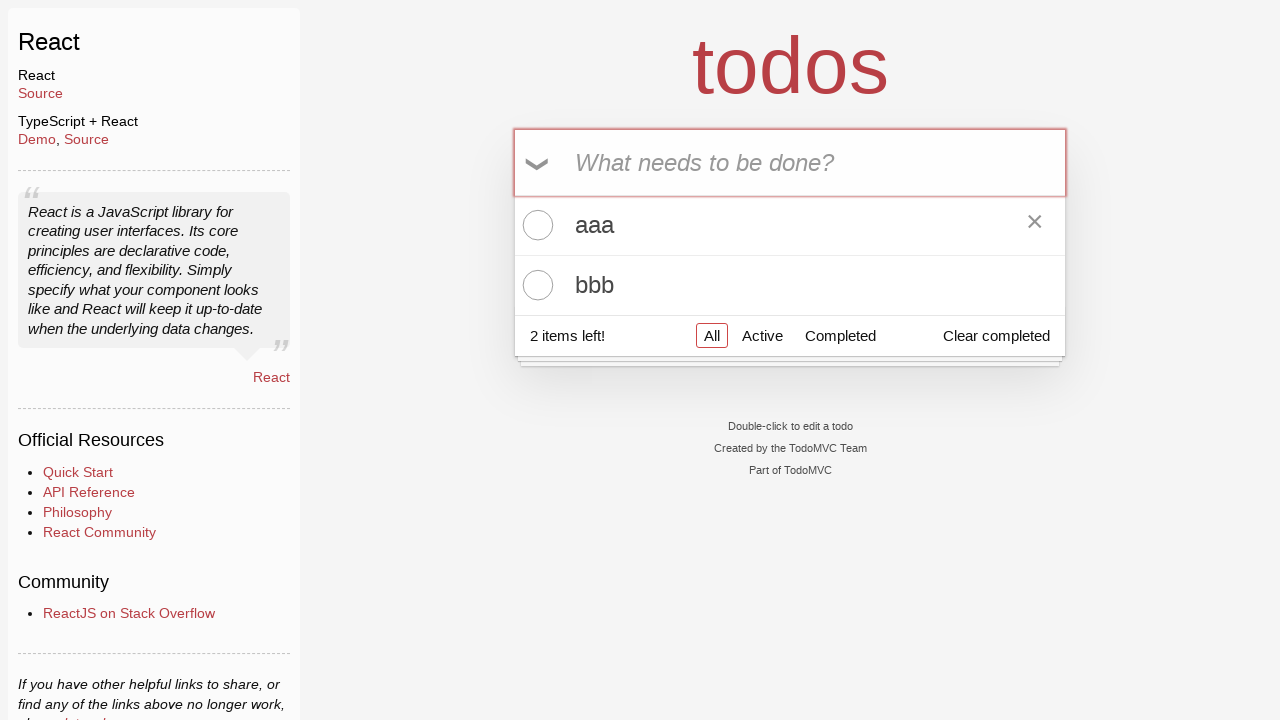

Clicked delete button for first todo item 'aaa' at (1035, 225) on xpath=//label[contains(text(), 'aaa')]/../button[@class='destroy']
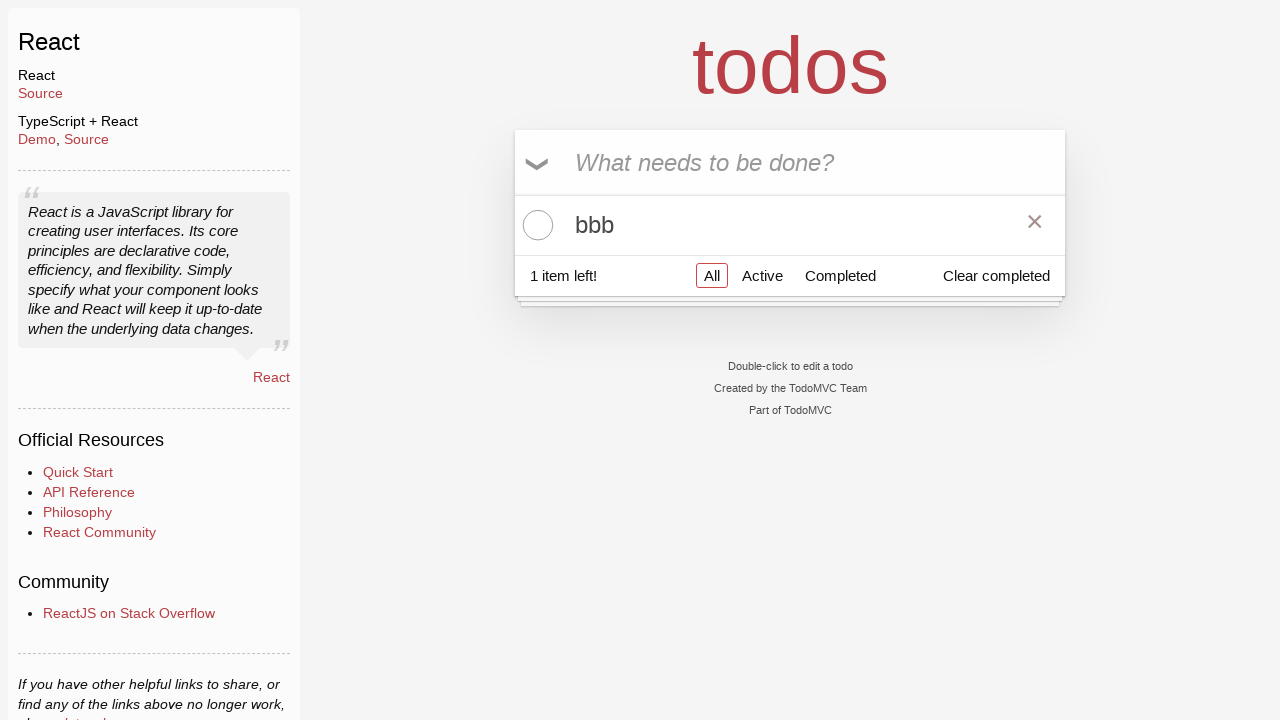

Verified that 1 item is left in the todo list after deleting first item
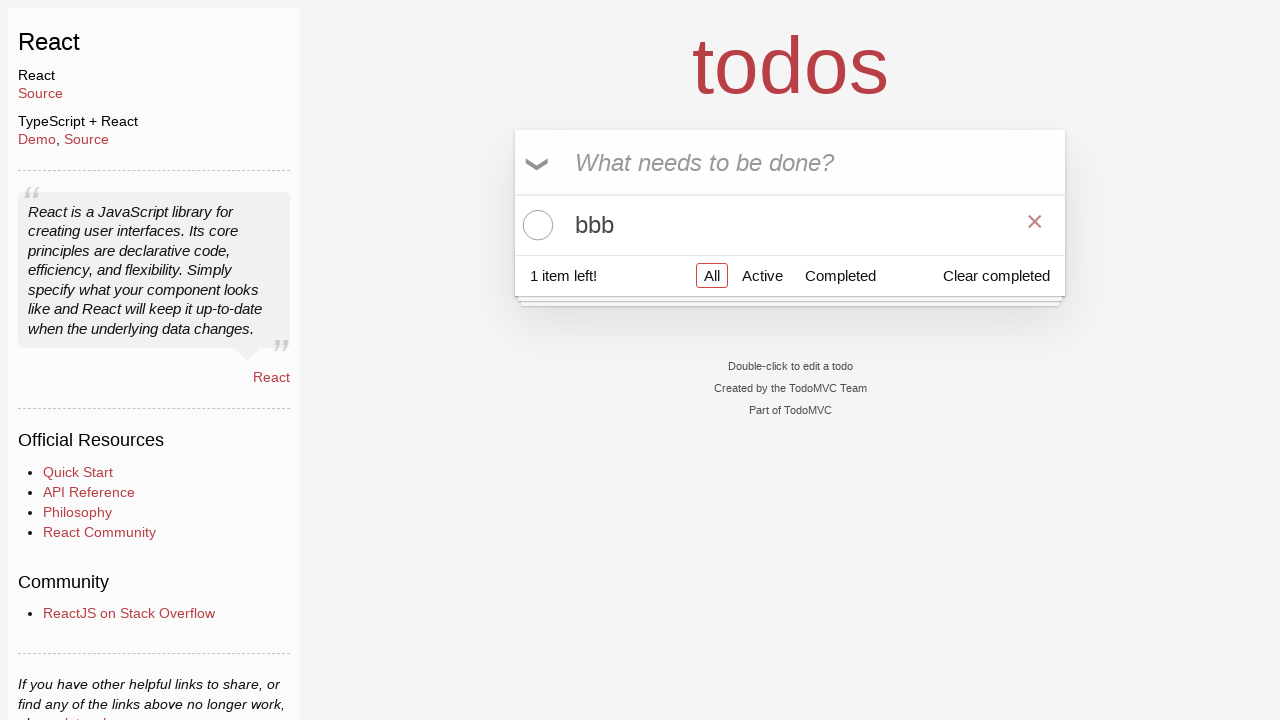

Hovered over second todo item 'bbb' at (790, 225) on xpath=//li[.//label[contains(text(), 'bbb')]]
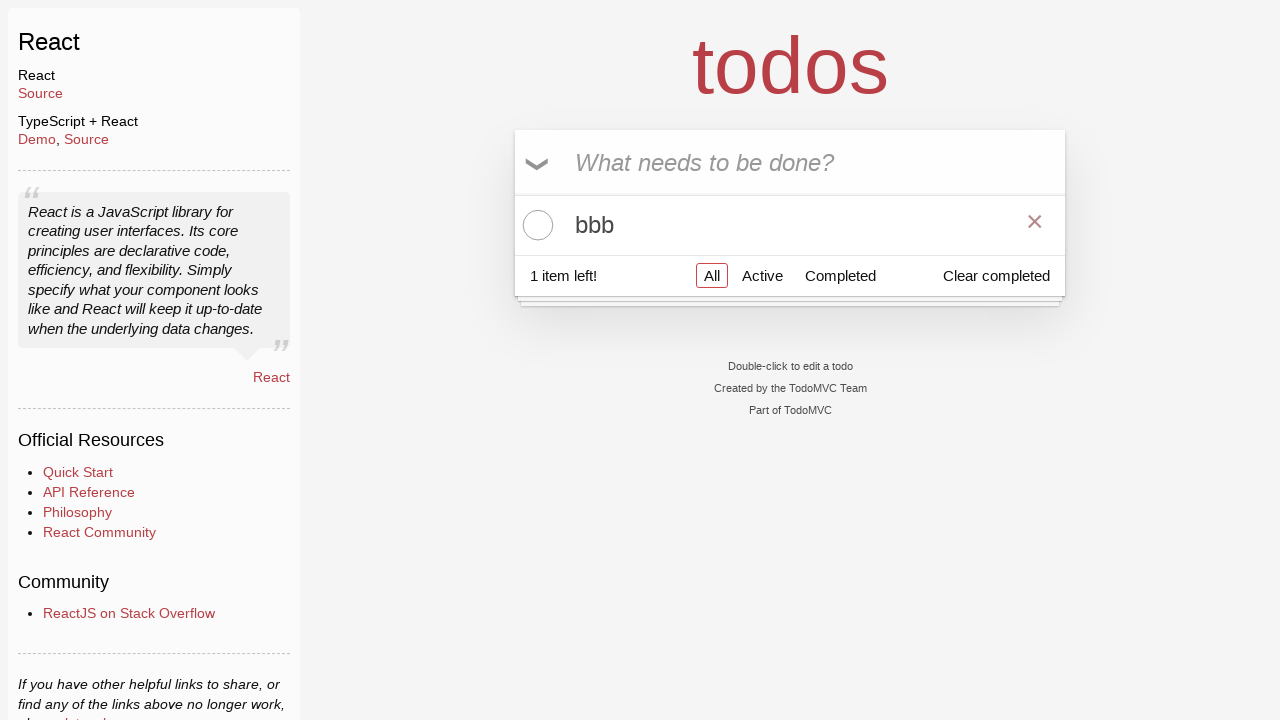

Clicked delete button for second todo item 'bbb' at (1035, 225) on xpath=//label[contains(text(), 'bbb')]/../button[@class='destroy']
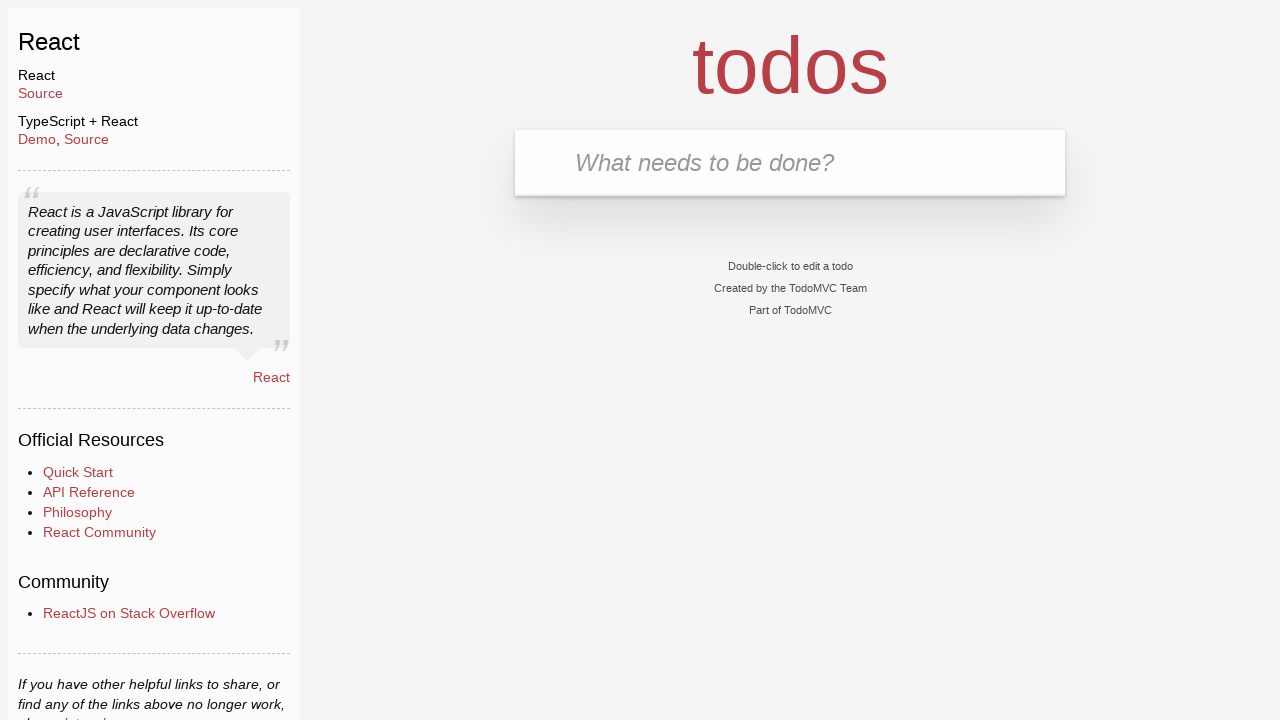

Verified that no todo items remain in the list
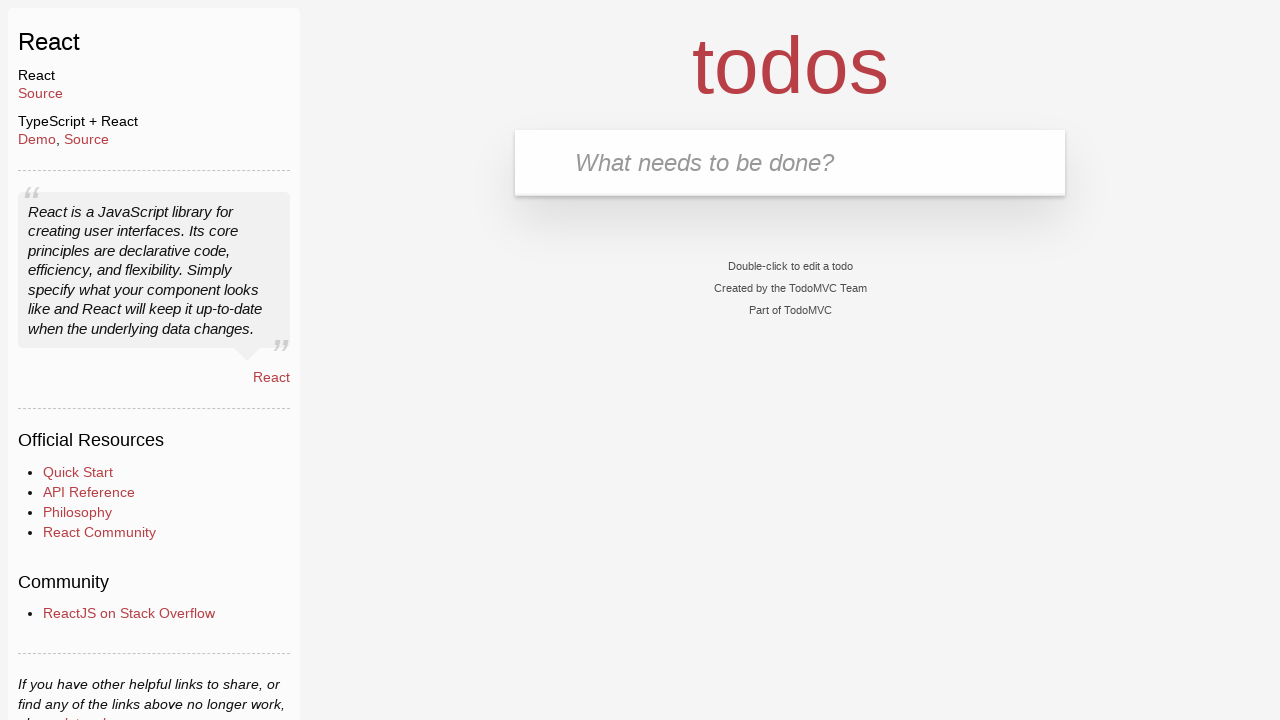

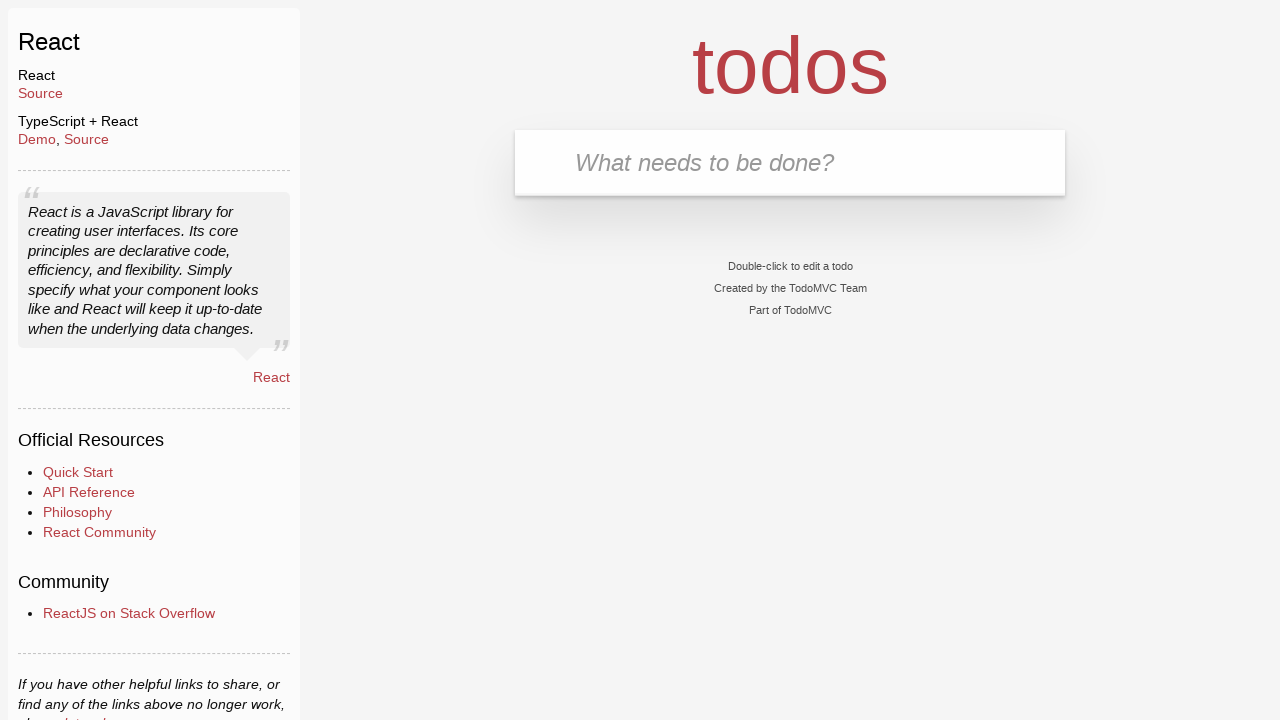